Tests opening a new browser window by clicking the "New Window" button, switching to the new window, and verifying the sample page content is displayed.

Starting URL: https://demoqa.com/browser-windows

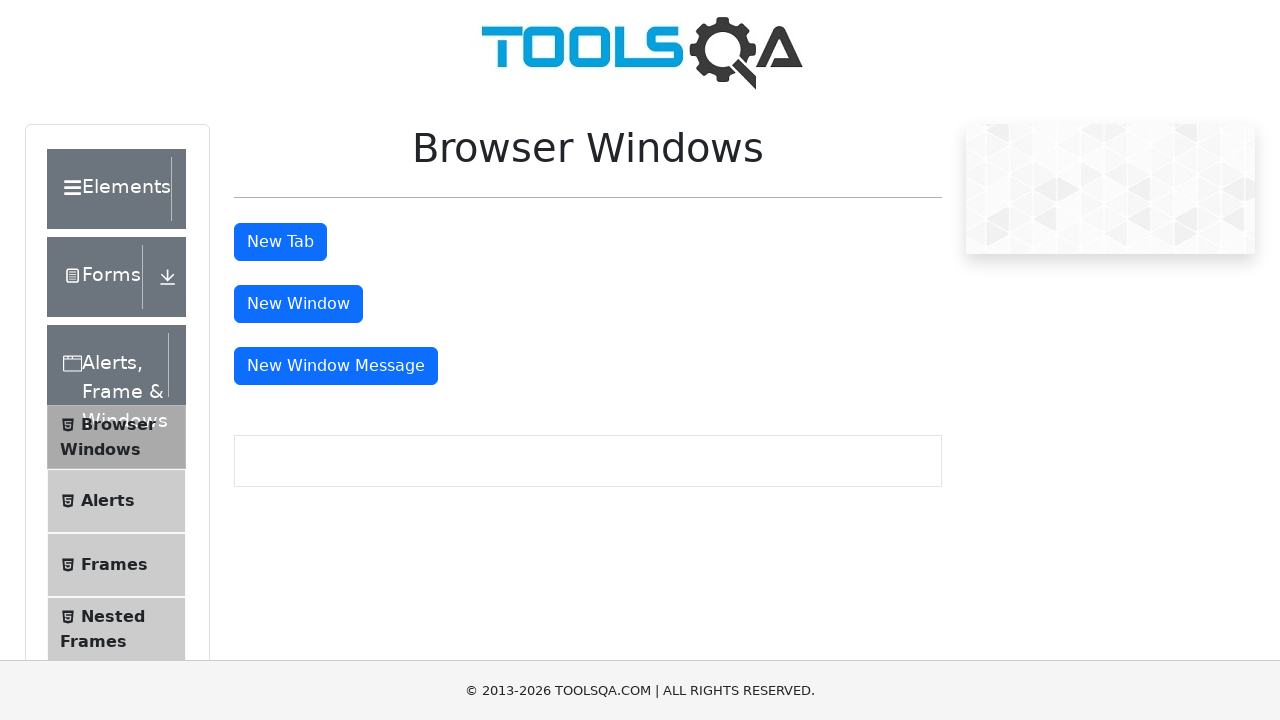

Waited for New Window button to be visible
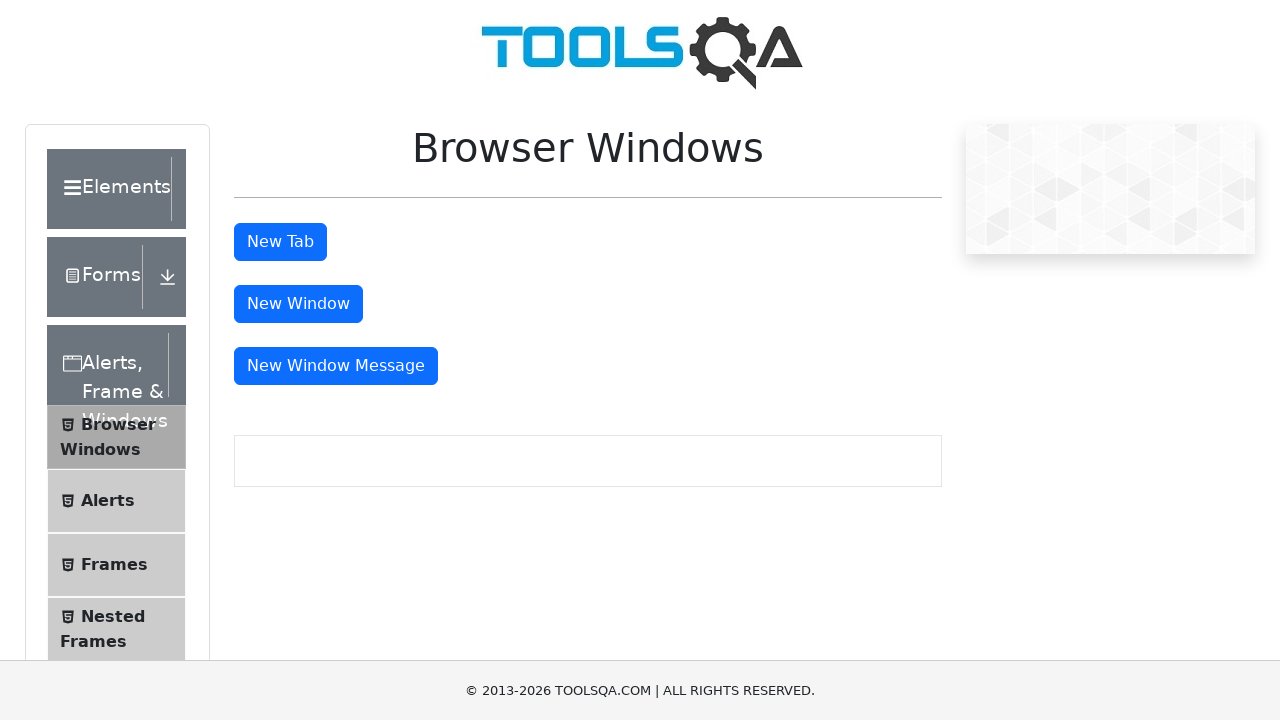

Clicked New Window button to open new browser window at (298, 304) on #windowButton
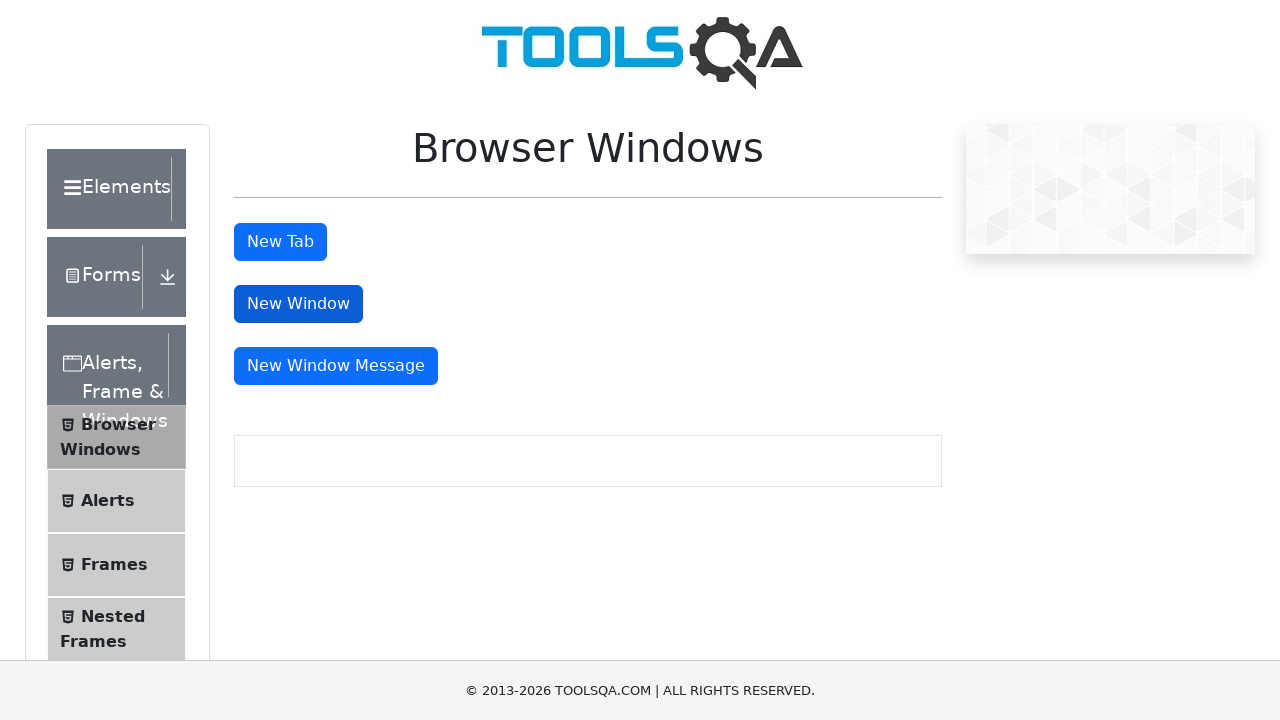

Captured new window/page object
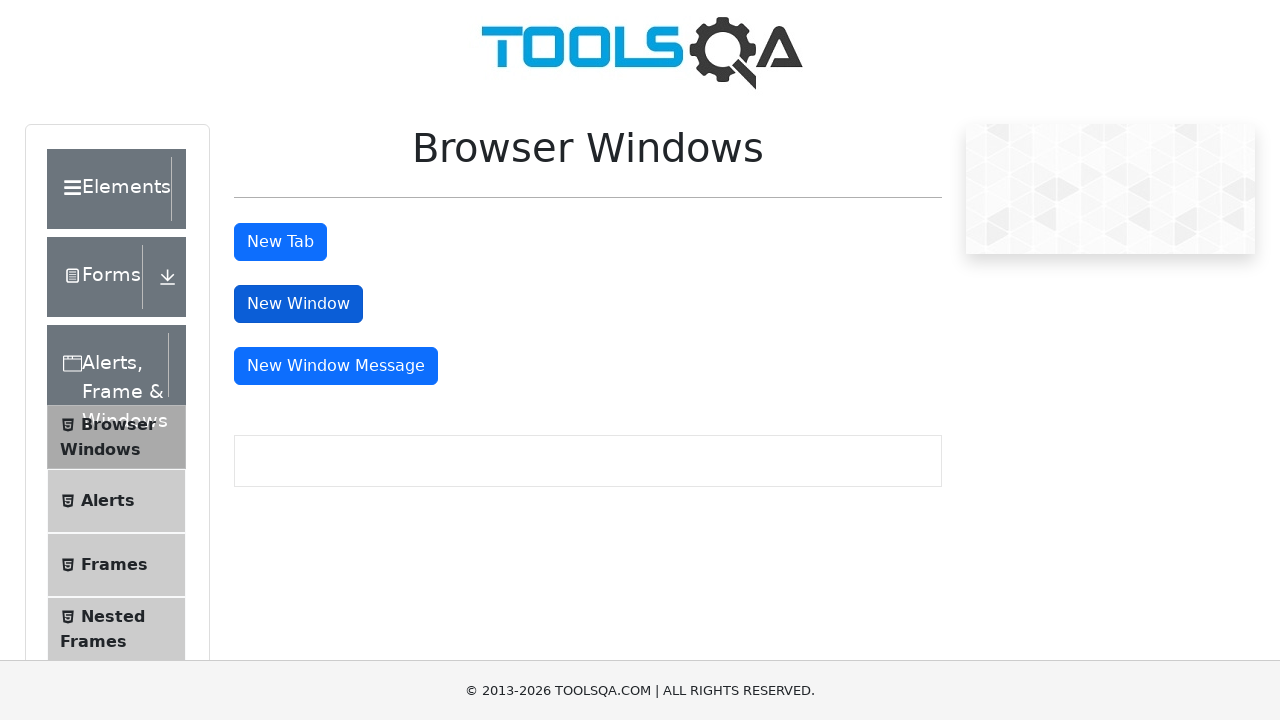

New window loaded and DOM content ready
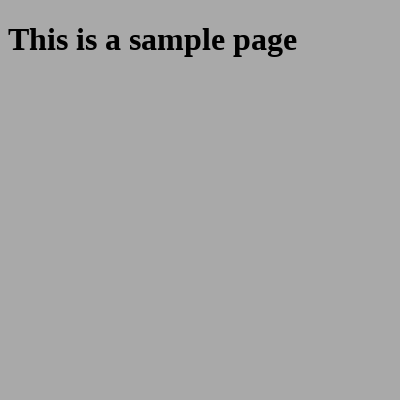

Sample heading element is visible on new window
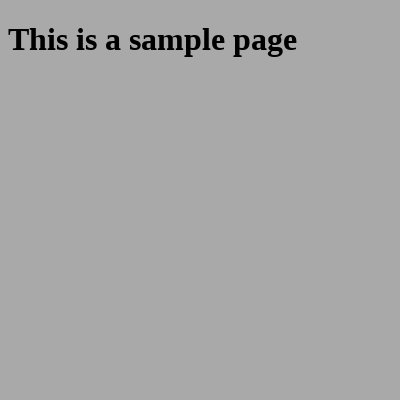

Retrieved sample heading text: 'This is a sample page'
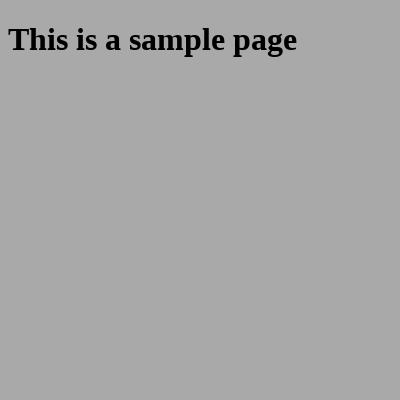

Verified sample page heading text matches expected value
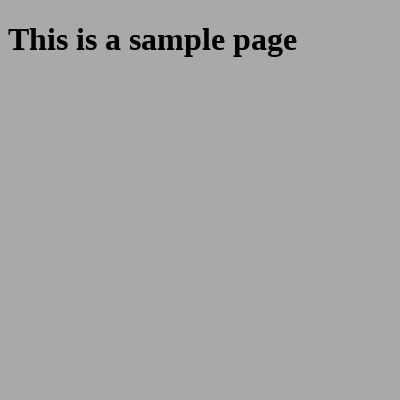

Closed new browser window
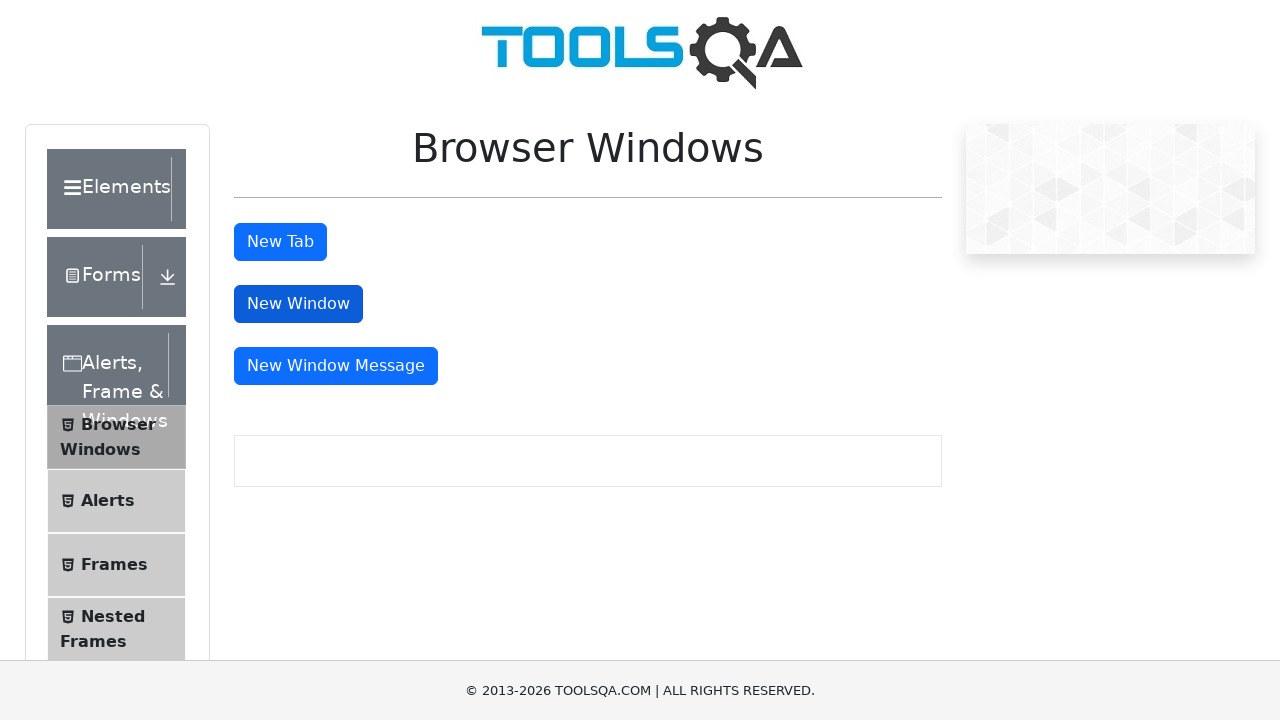

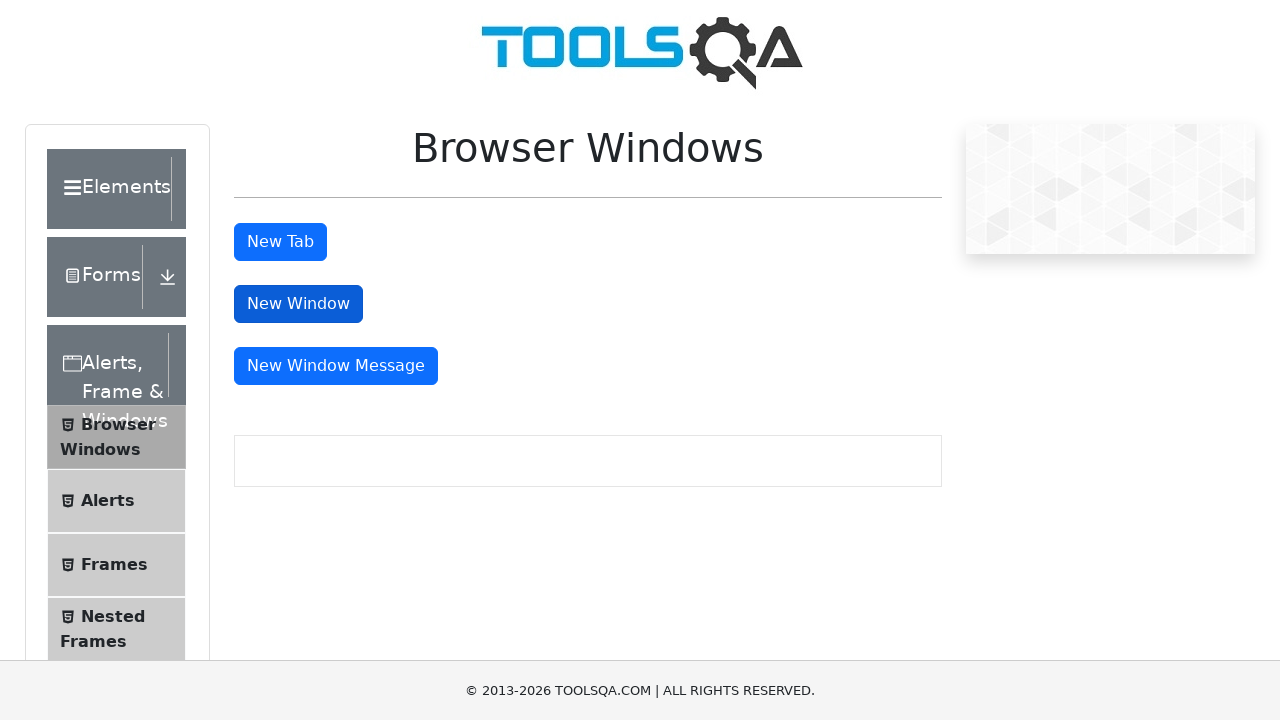